Tests the sorting functionality of a vegetable/fruit table by clicking on the column header and verifying that the items are sorted alphabetically

Starting URL: https://rahulshettyacademy.com/seleniumPractise/#/offers

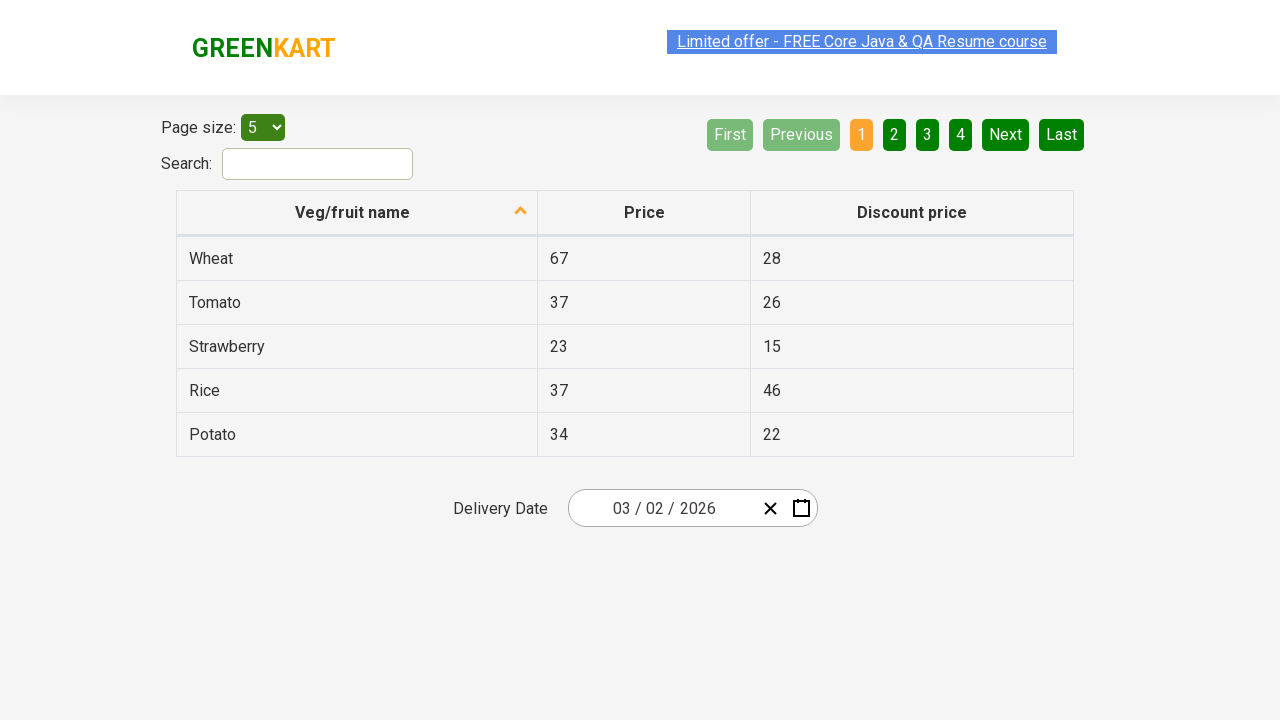

Clicked on 'Veg/fruit name' column header to sort at (353, 212) on xpath=//span[text()='Veg/fruit name']
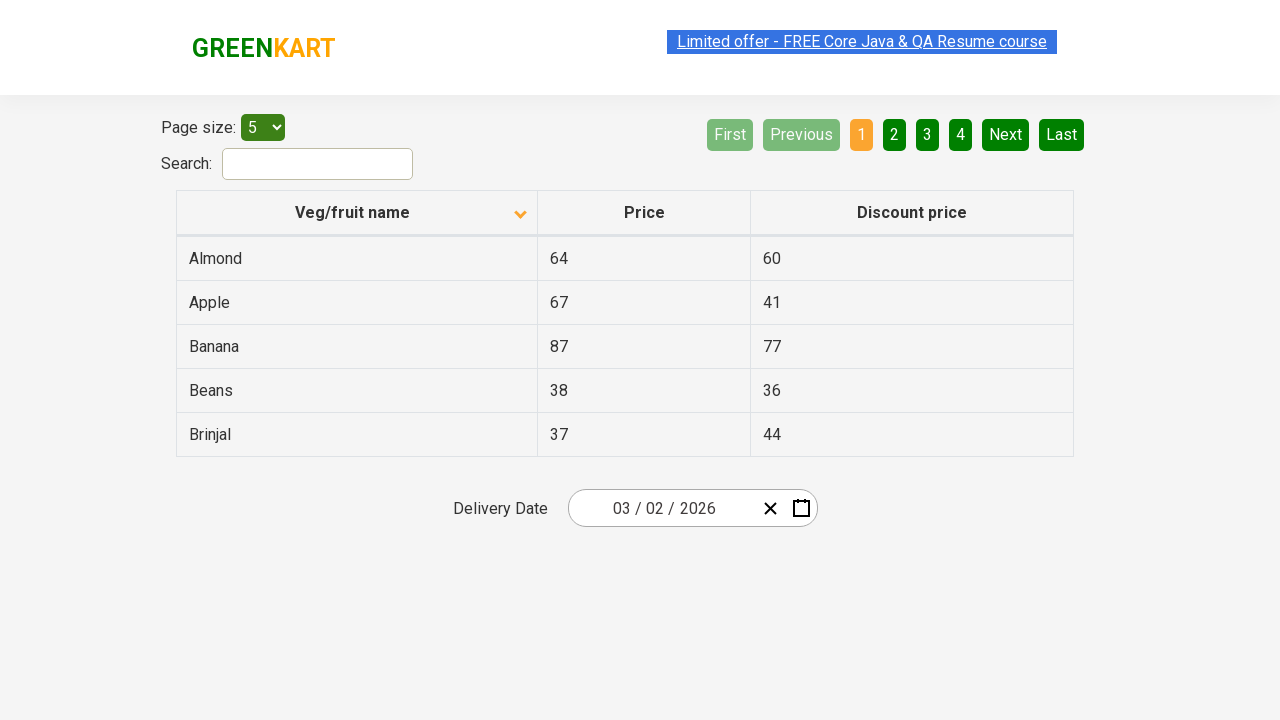

Waited for table rows to load
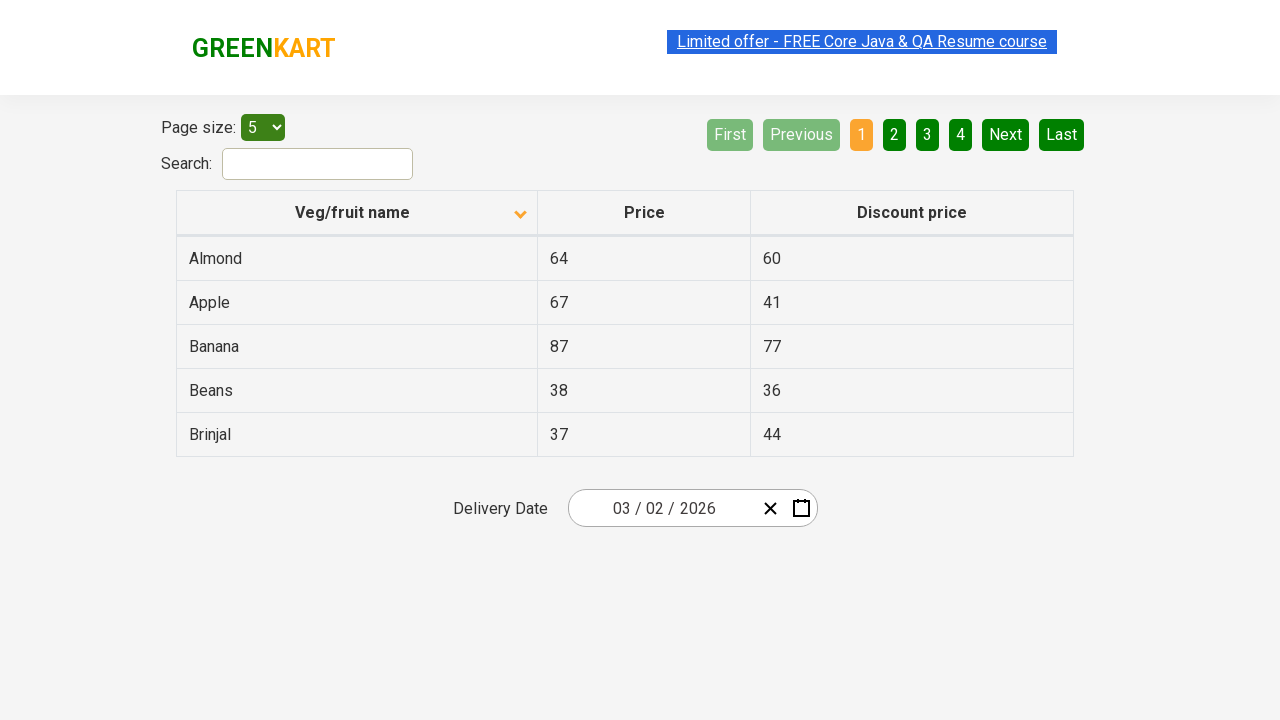

Retrieved all vegetable/fruit names from first column
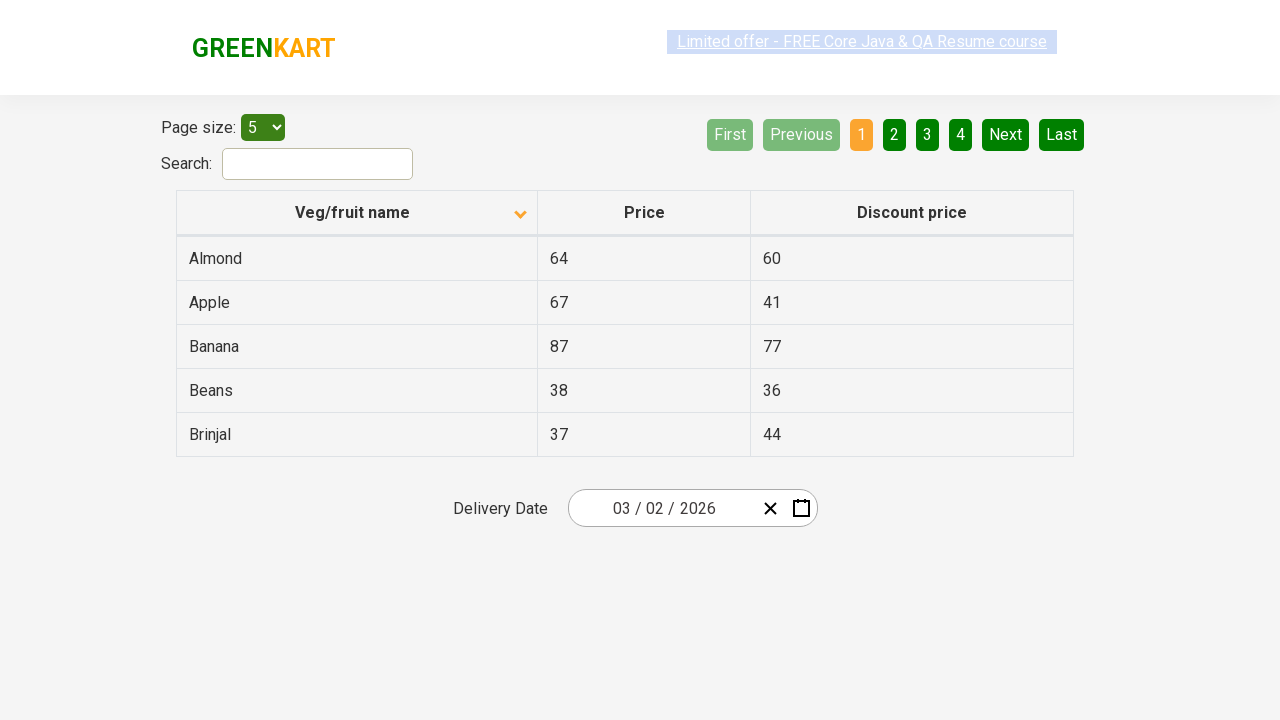

Extracted text content from vegetable/fruit elements
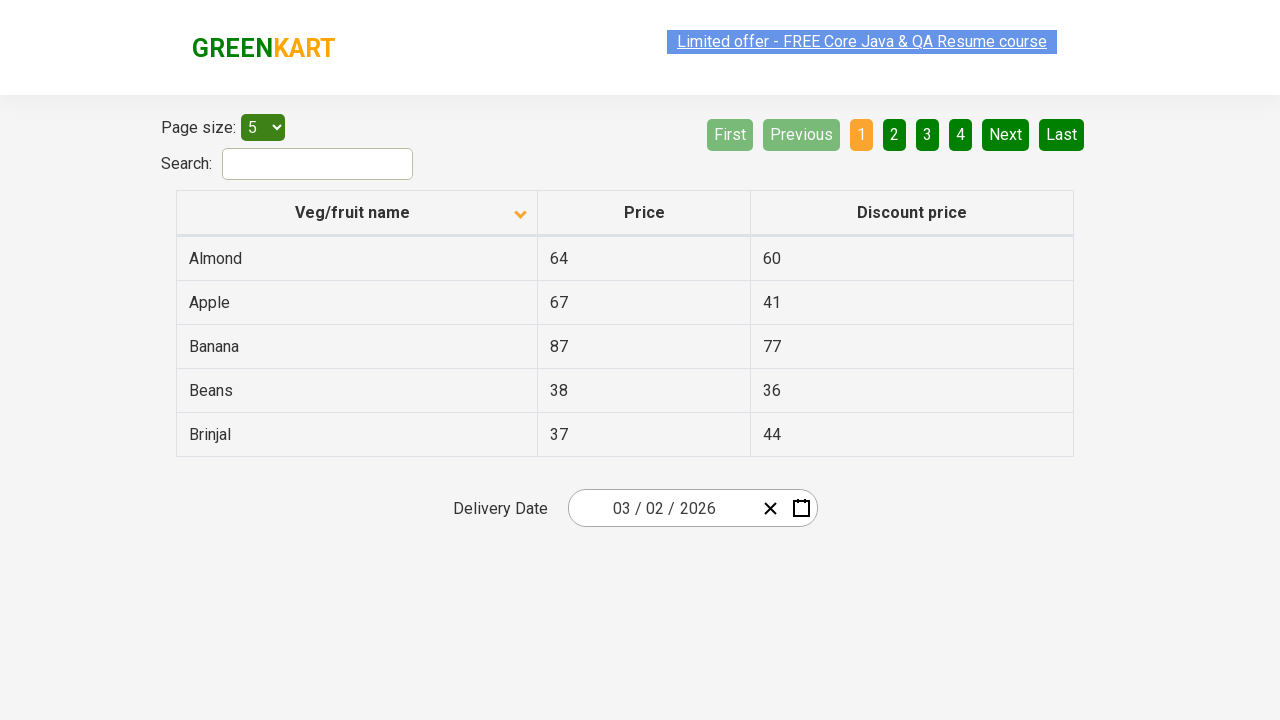

Created backup copy of browser-sorted list
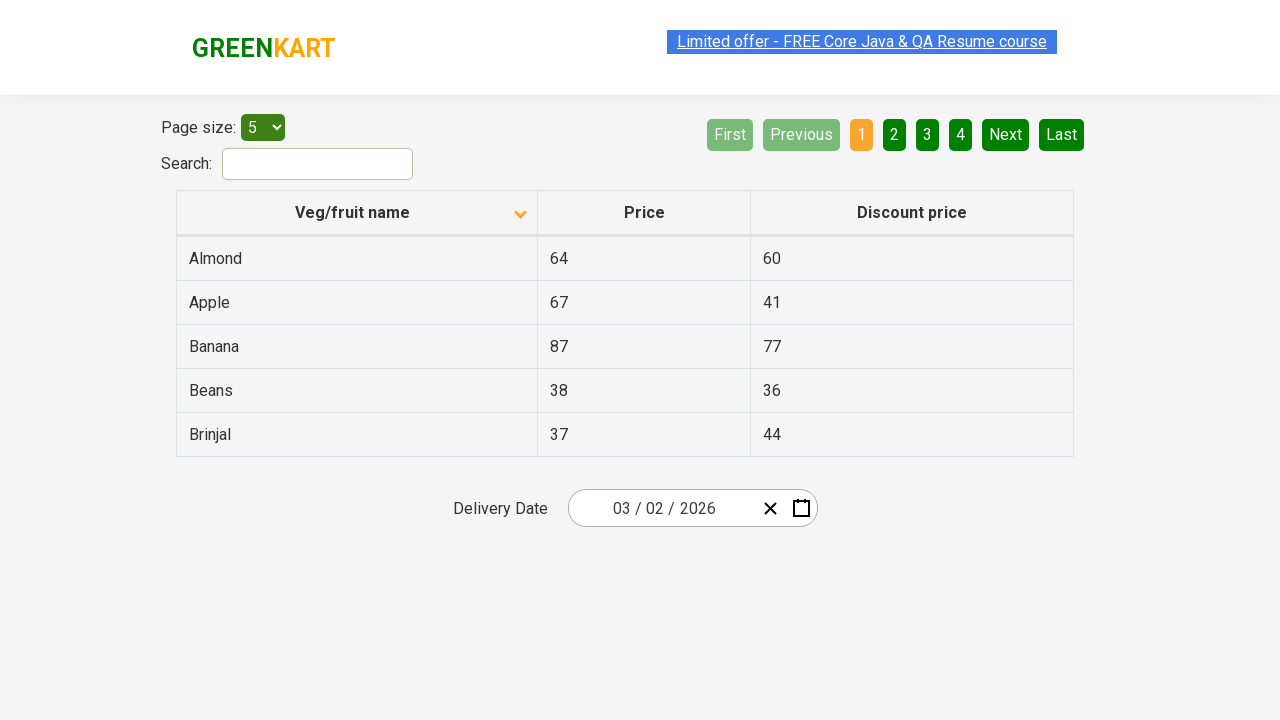

Sorted the vegetable/fruit list alphabetically
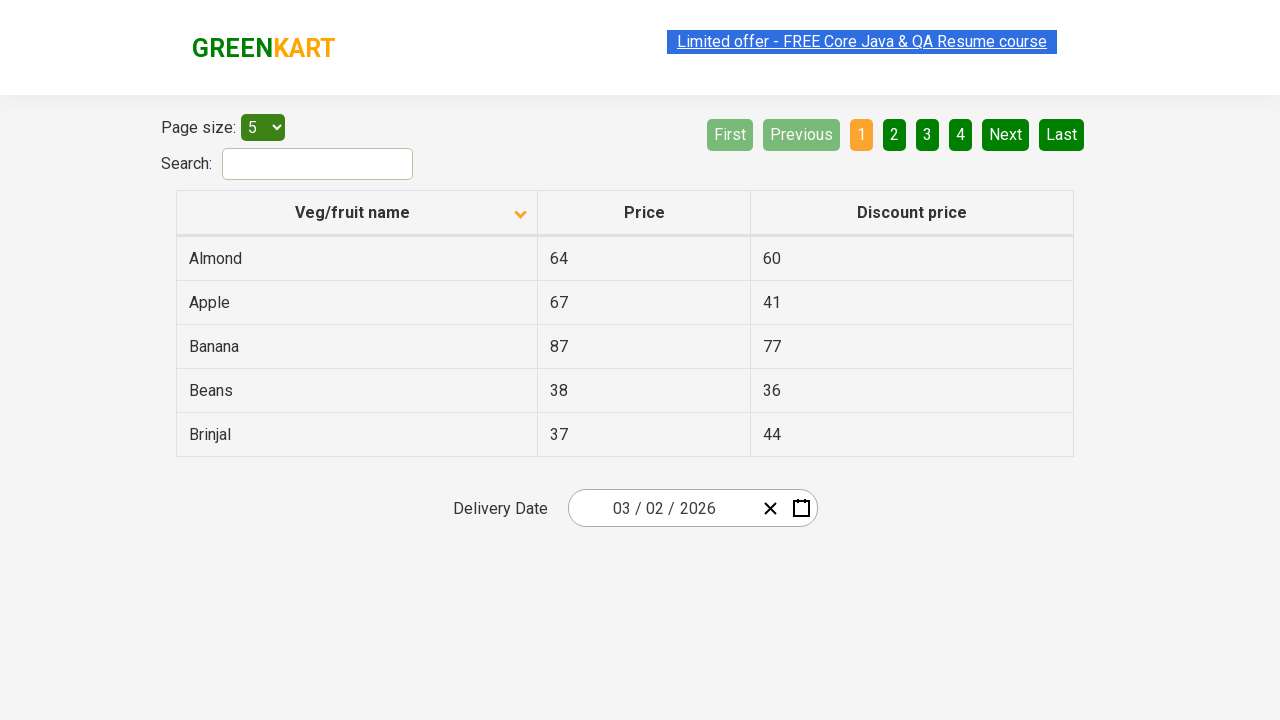

Verified that table sorting matches alphabetical order - assertion passed
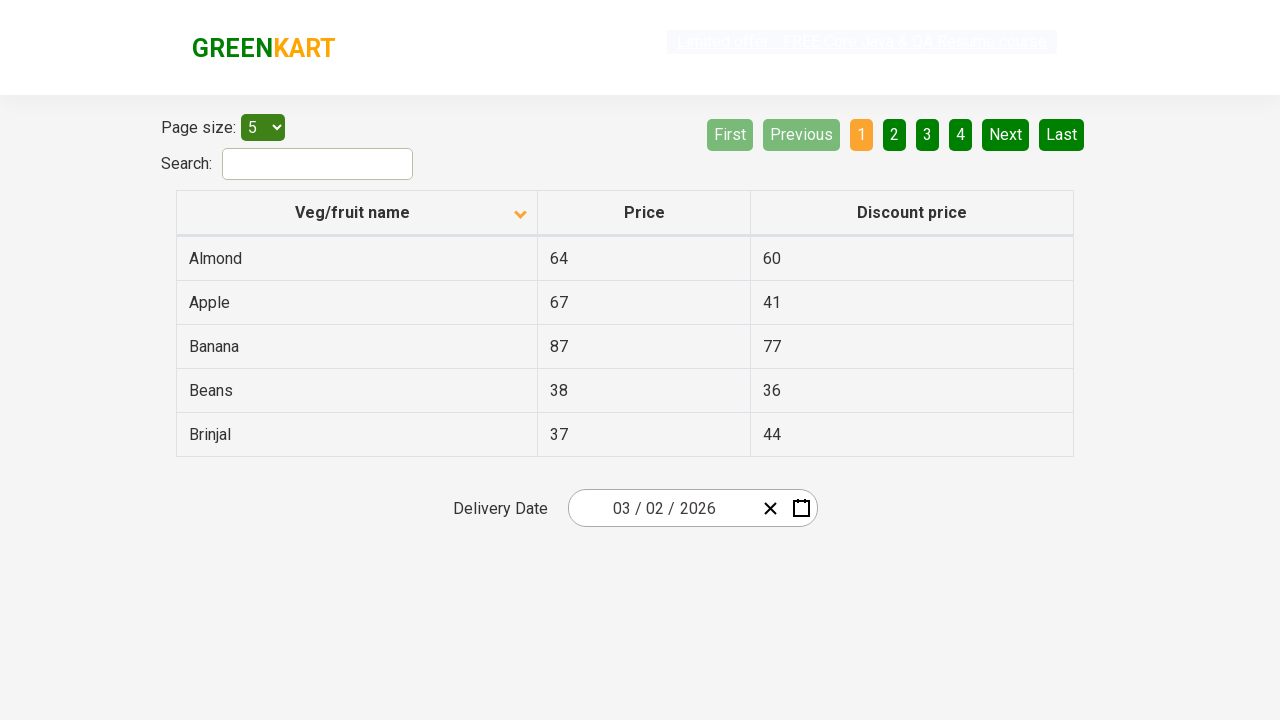

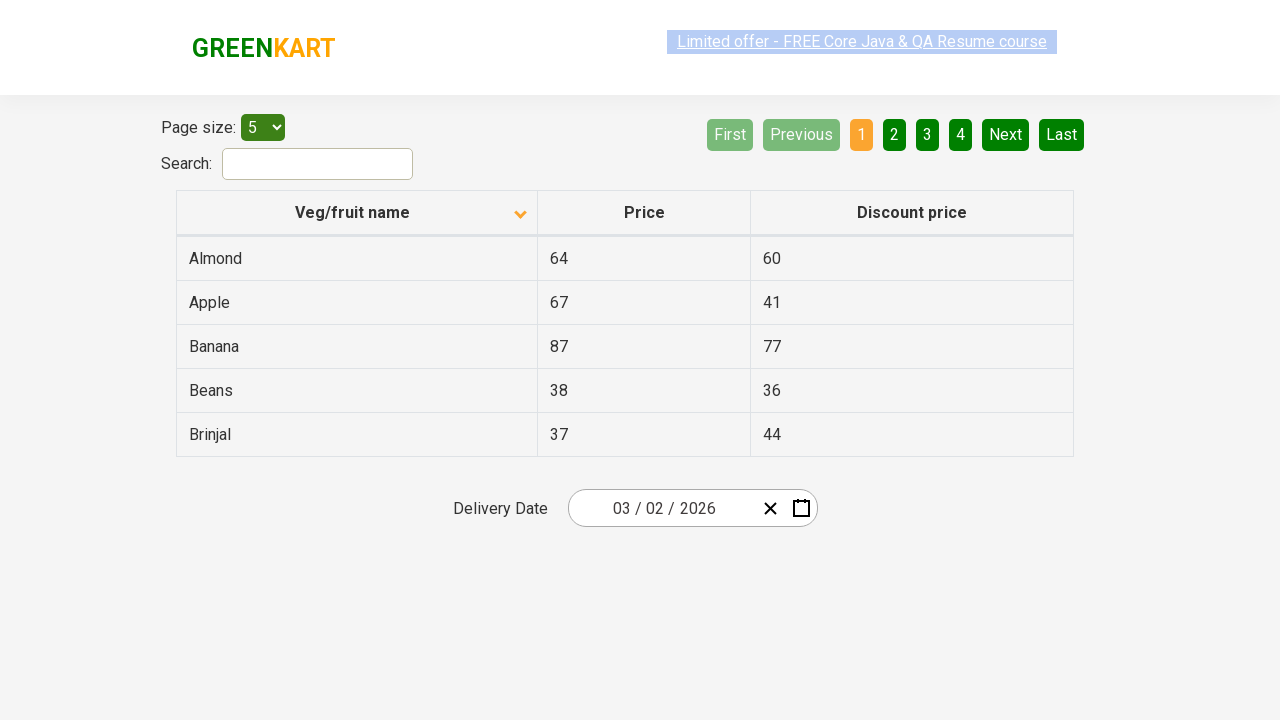